Tests an explicit wait scenario where the script waits for a price to change to $100, then clicks a book button, calculates a mathematical answer based on an input value, and submits the form.

Starting URL: http://suninjuly.github.io/explicit_wait2.html

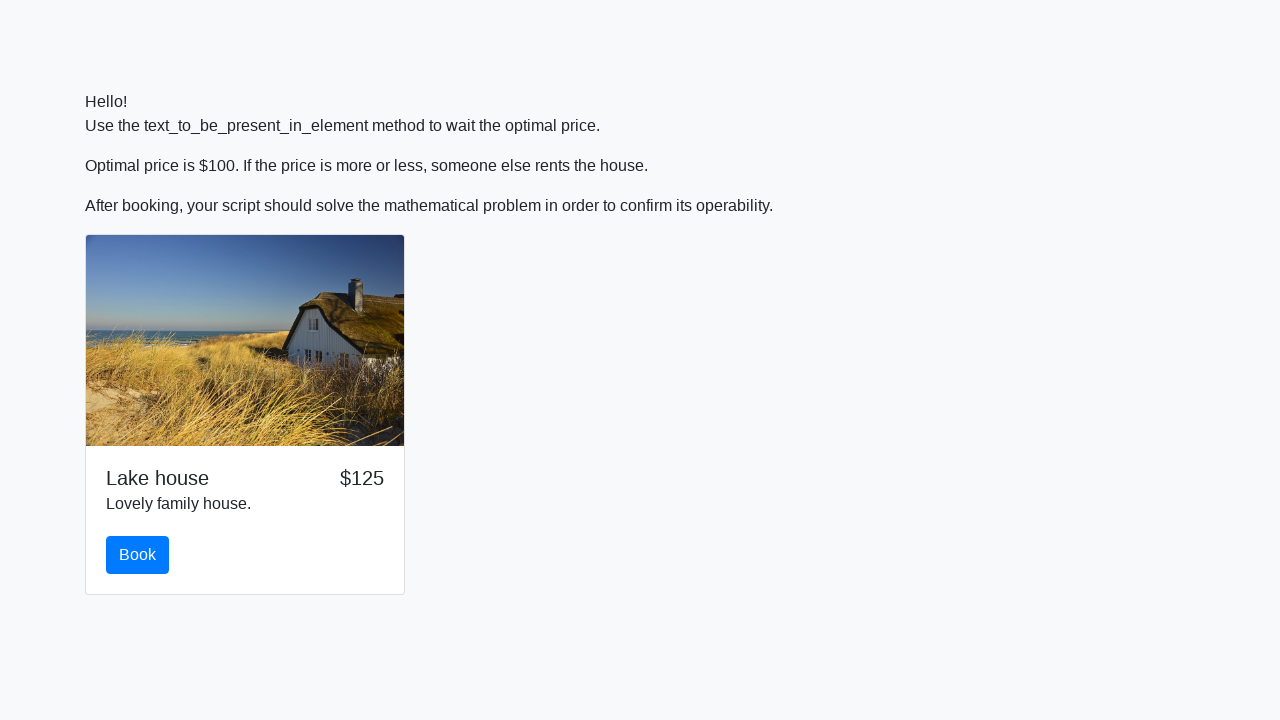

Waited for price to change to $100
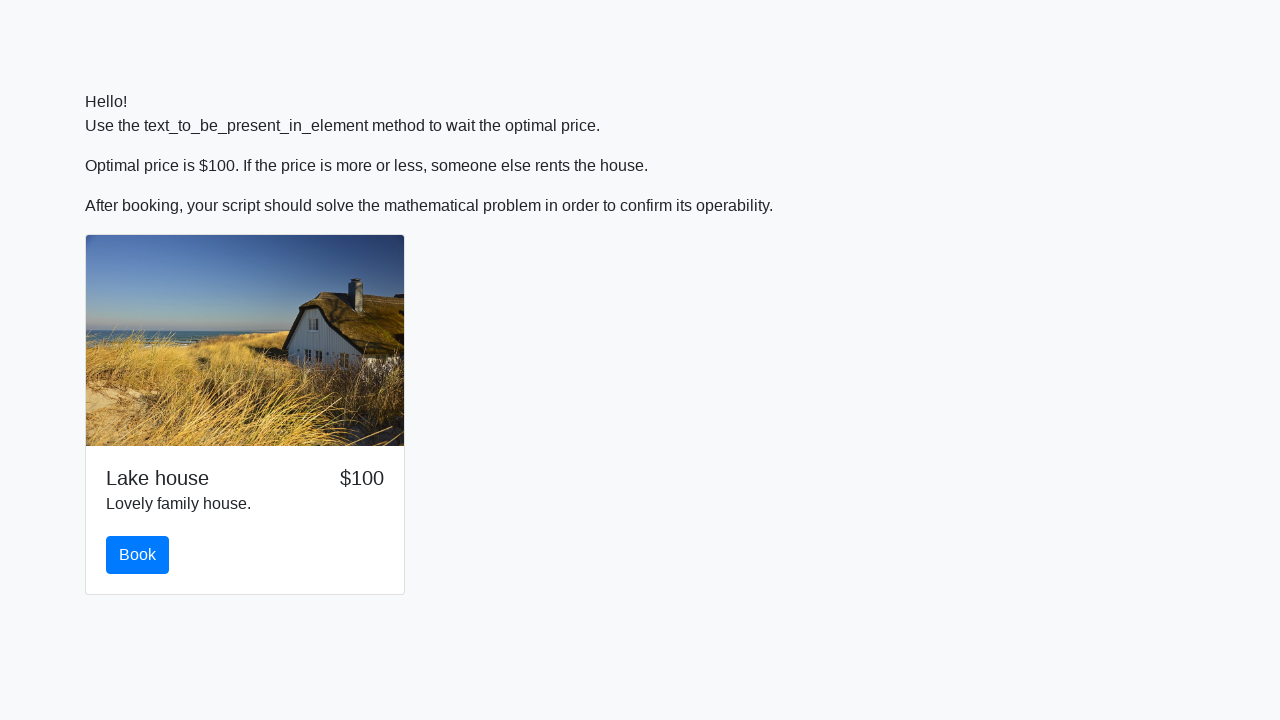

Clicked the book button at (138, 555) on #book
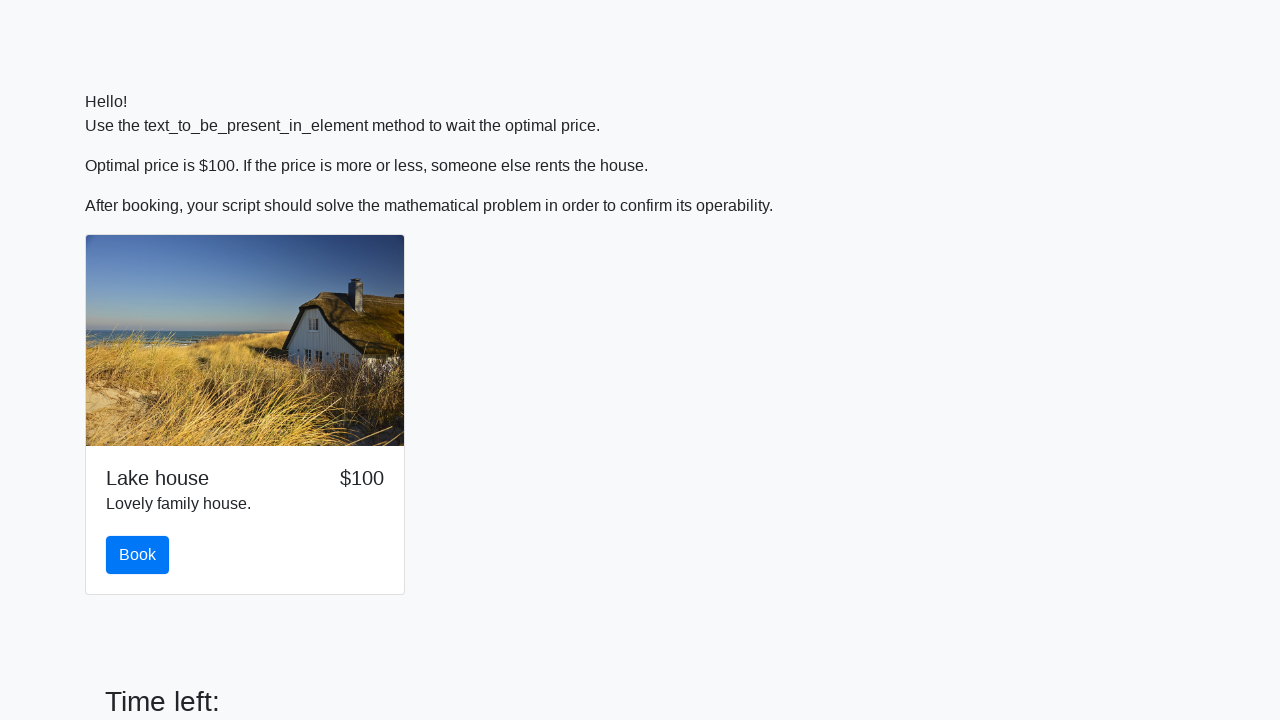

Retrieved input value: 92
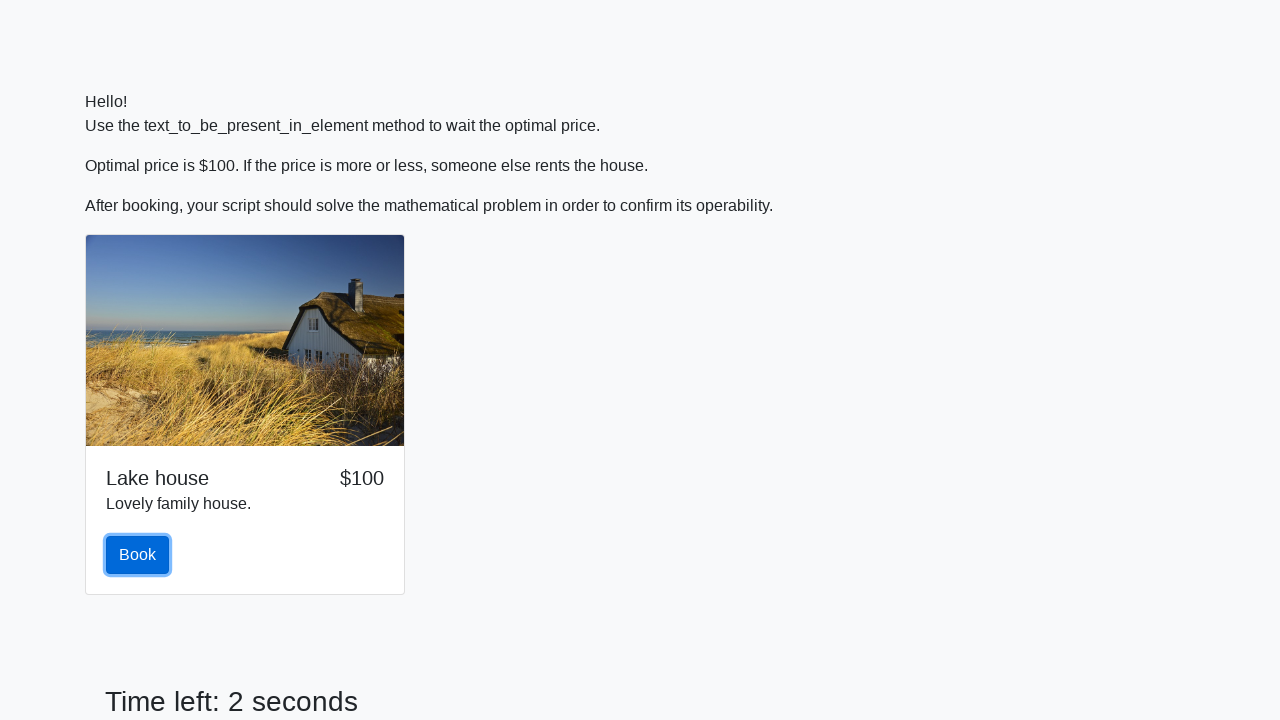

Calculated answer: 2.2357605299609307
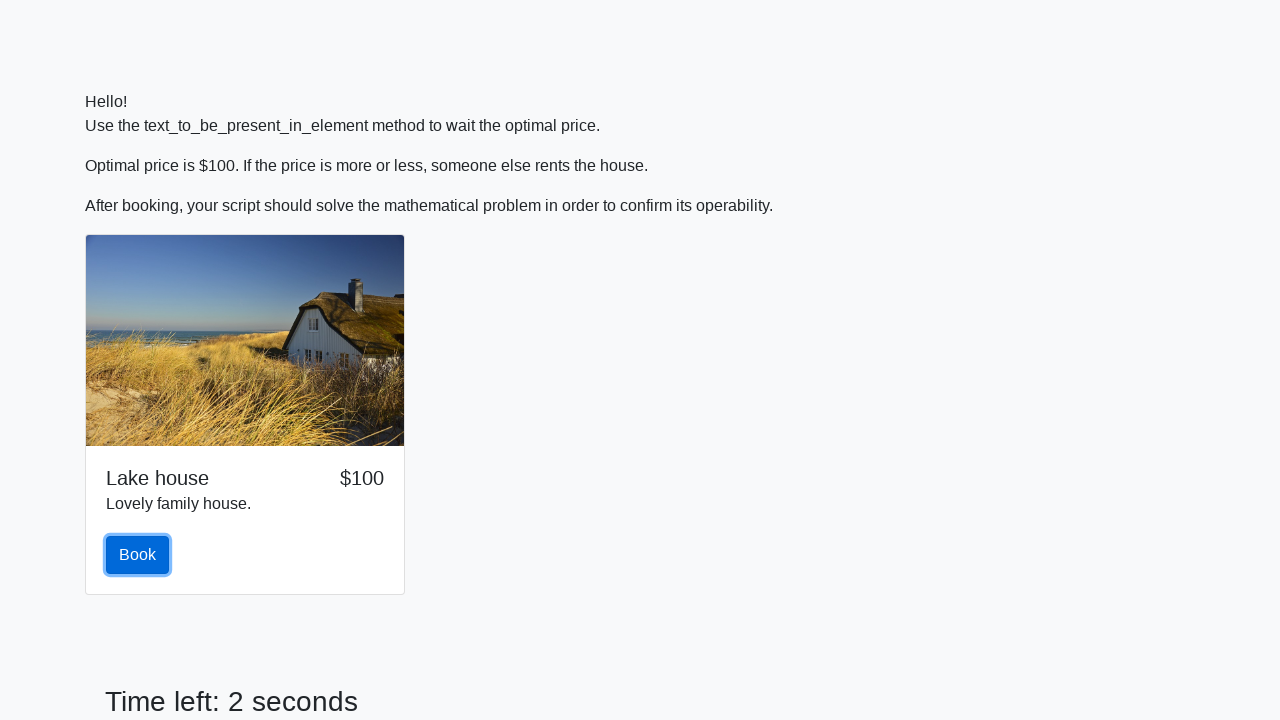

Filled answer field with calculated value on #answer
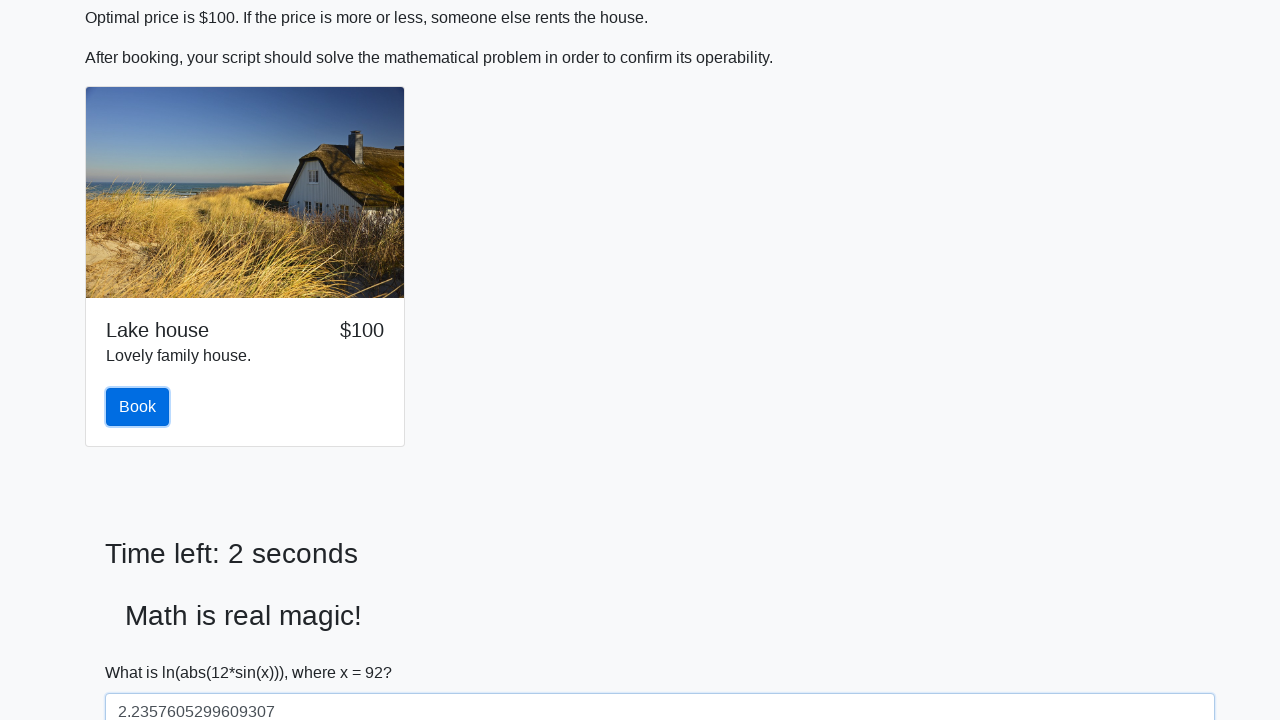

Clicked the submit button at (143, 651) on button >> nth=1
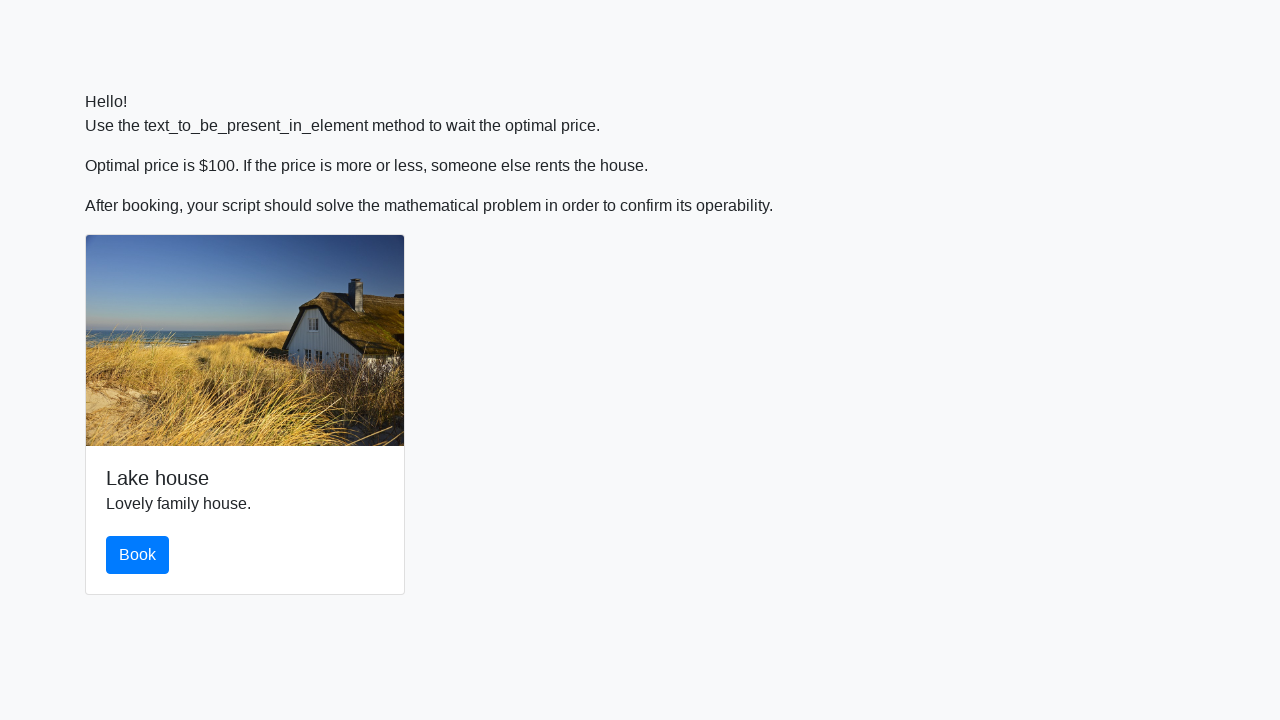

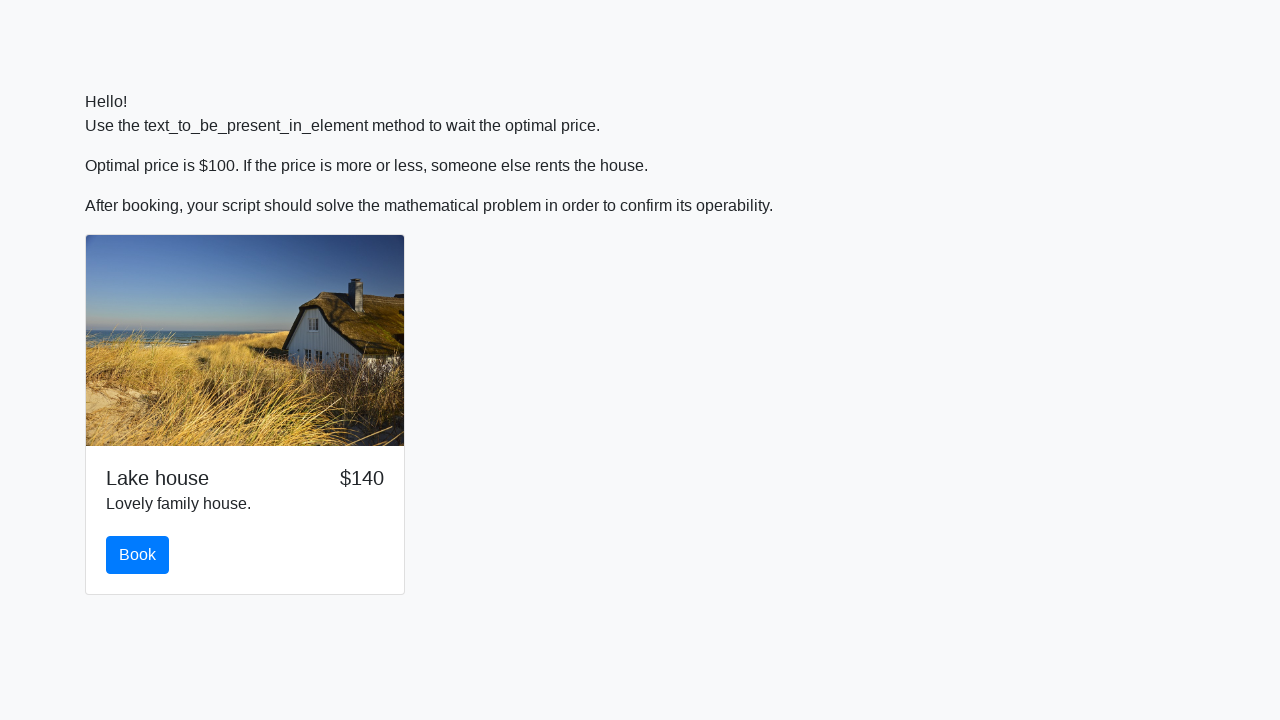